Finds navigation links on the page and clicks through each one to test site navigation

Starting URL: https://webtech87.pt/

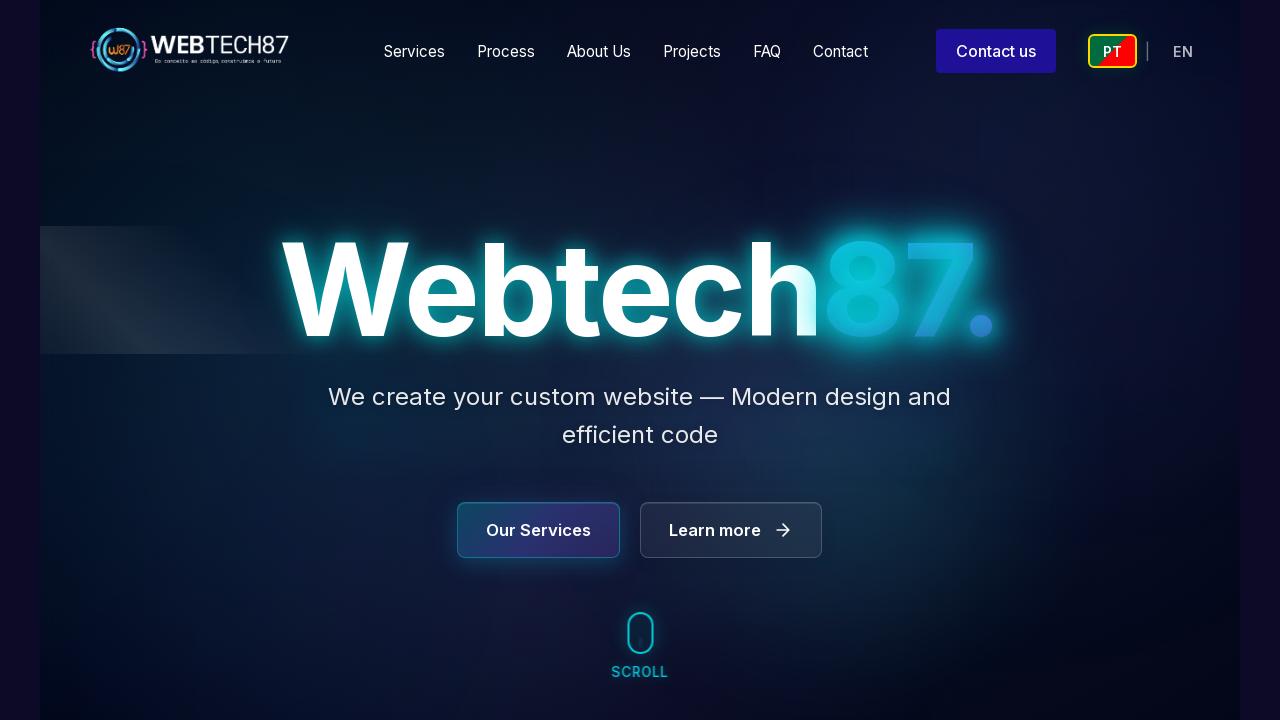

Waited for navigation links to load
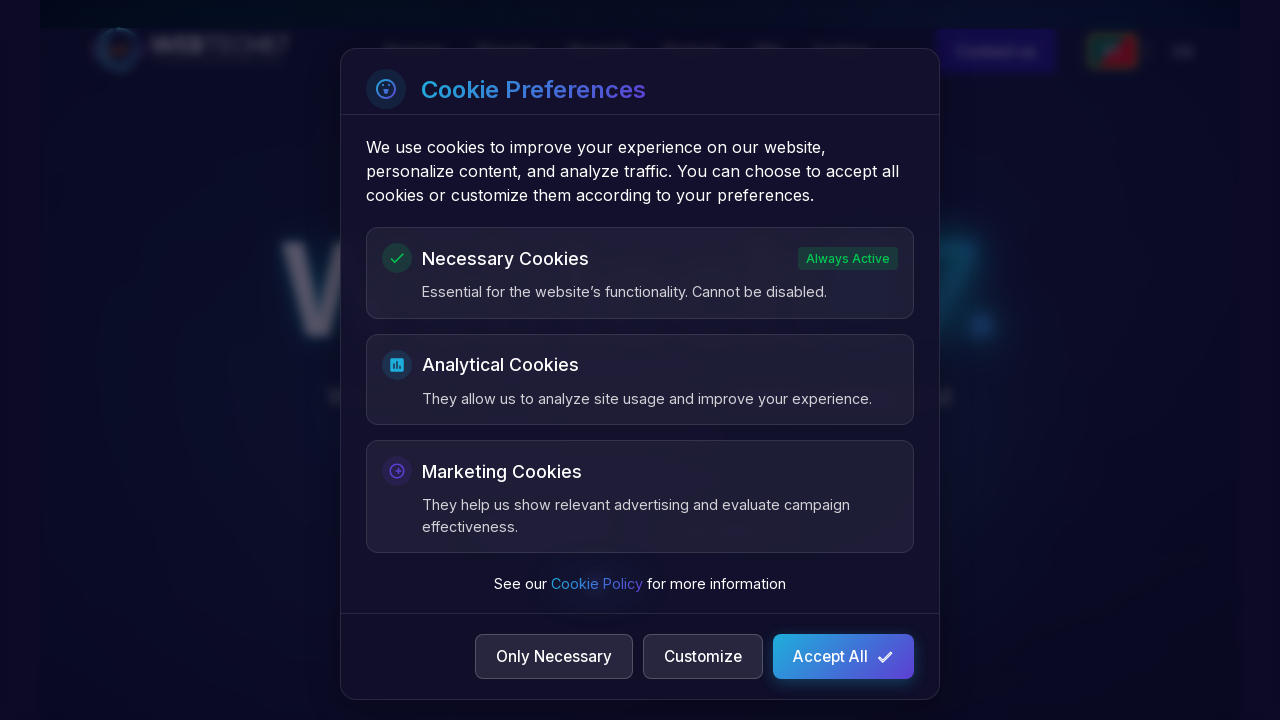

Found 6 navigation links
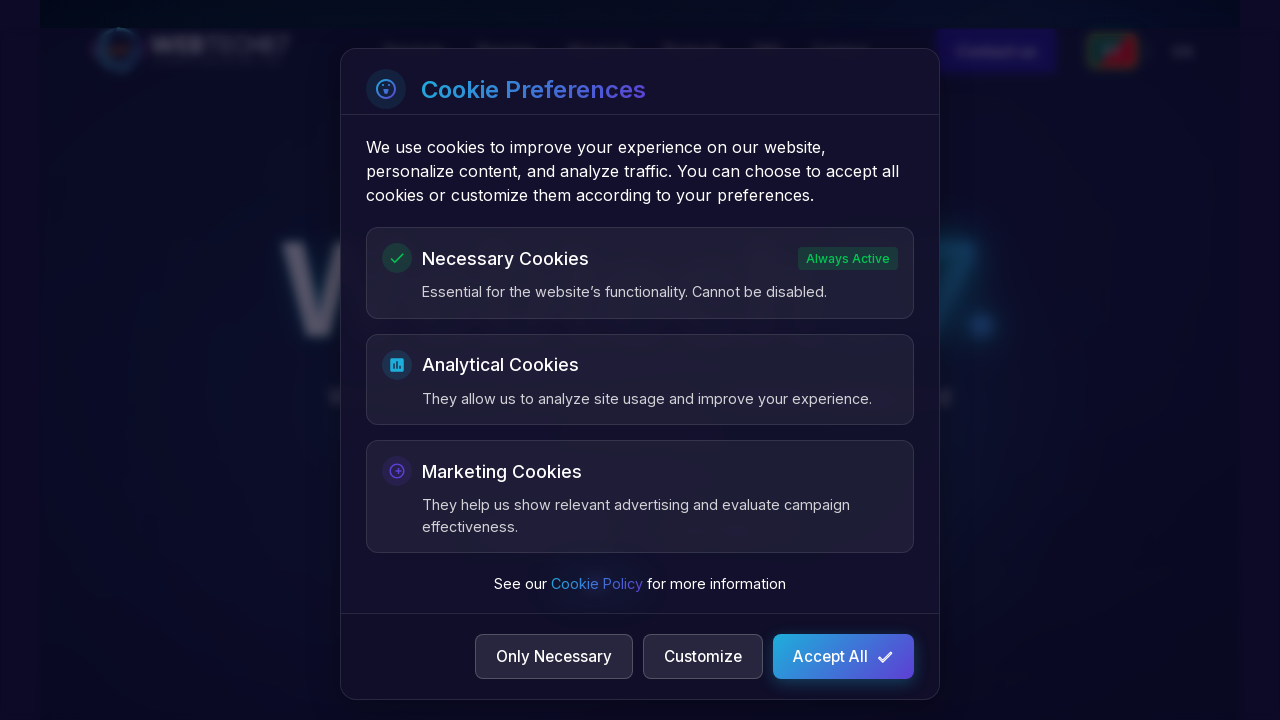

Navigated back to starting URL before clicking link 1/6
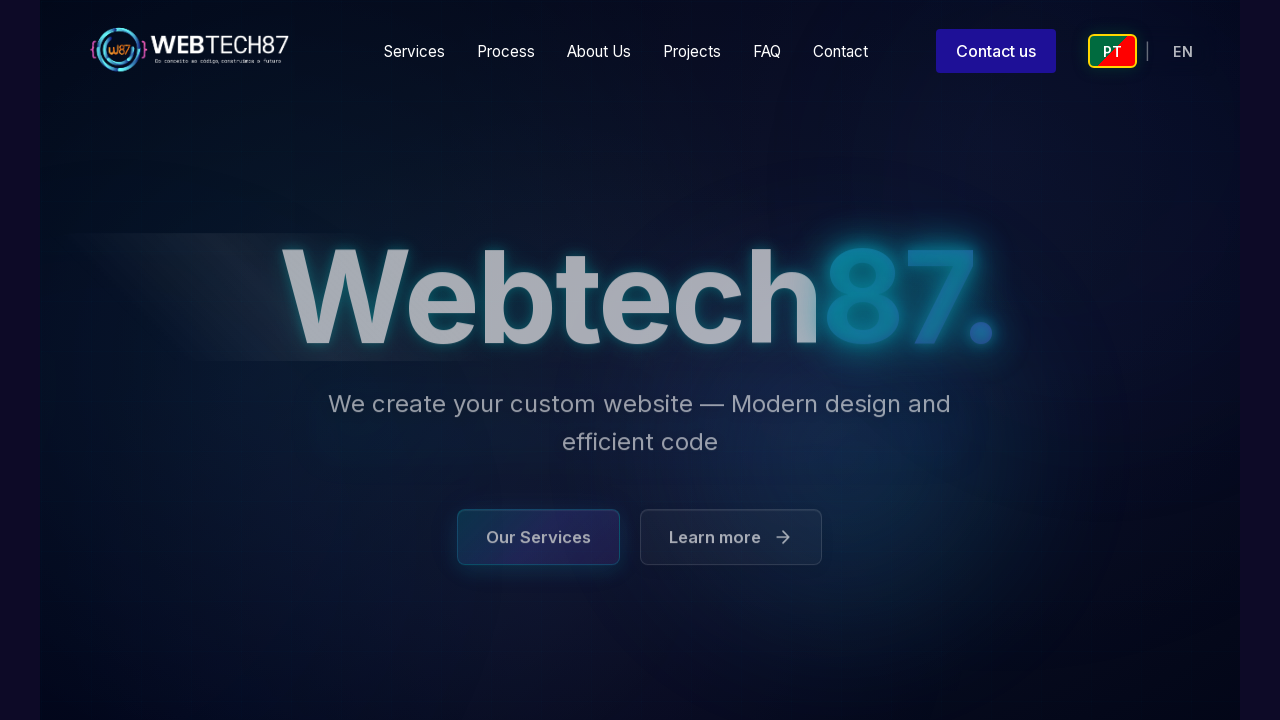

Navigation links loaded after returning to home page
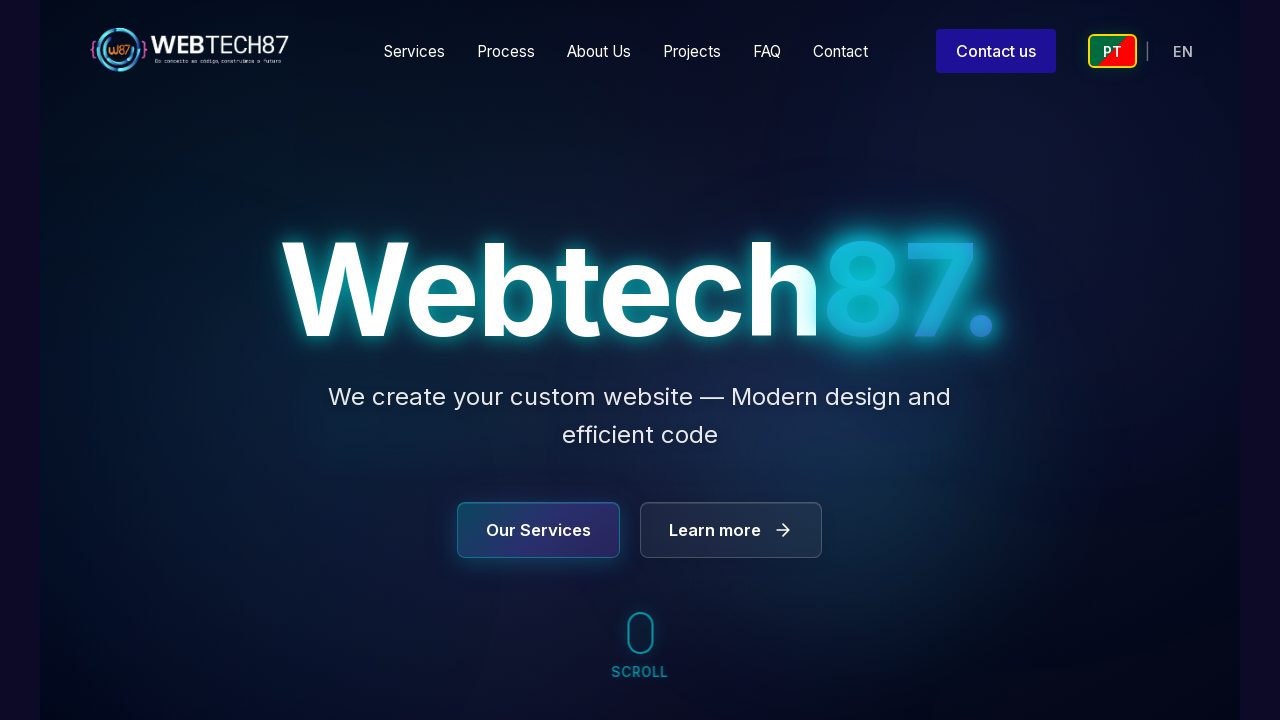

Clicked navigation link 1/6 at (415, 51) on .nav-links >> nth=0 >> a >> nth=0
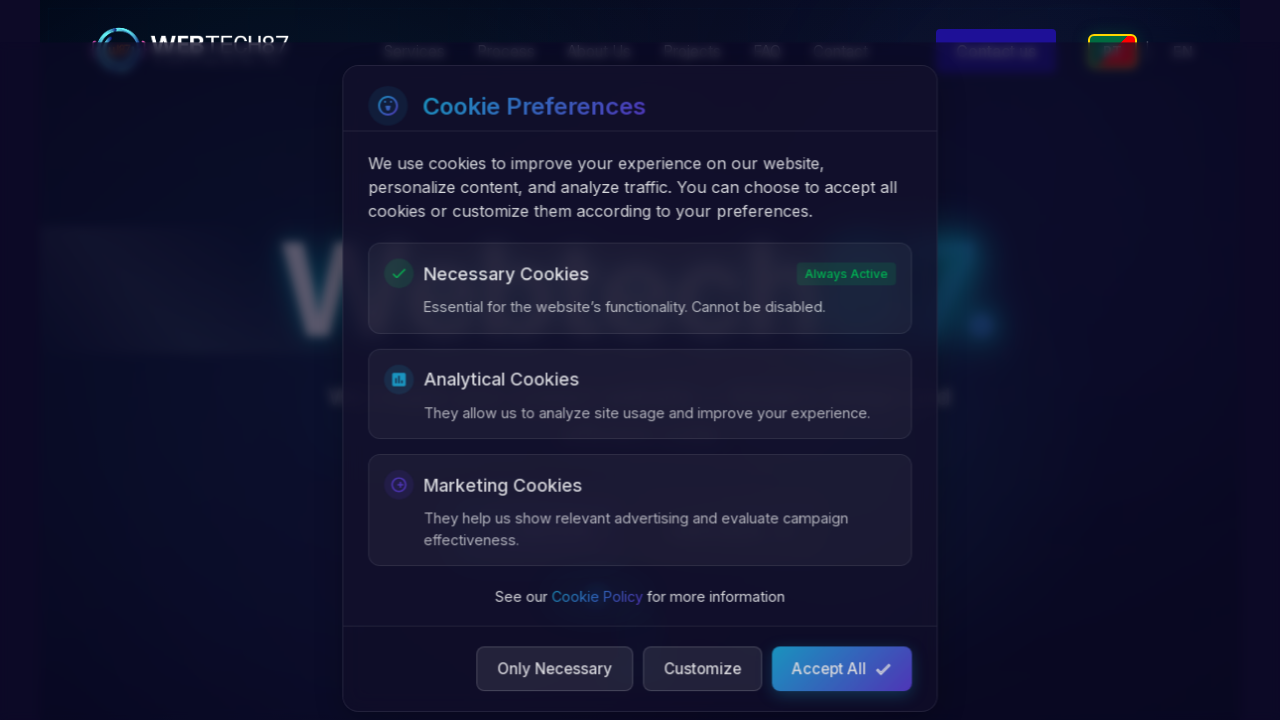

Page load completed for navigation link 1/6
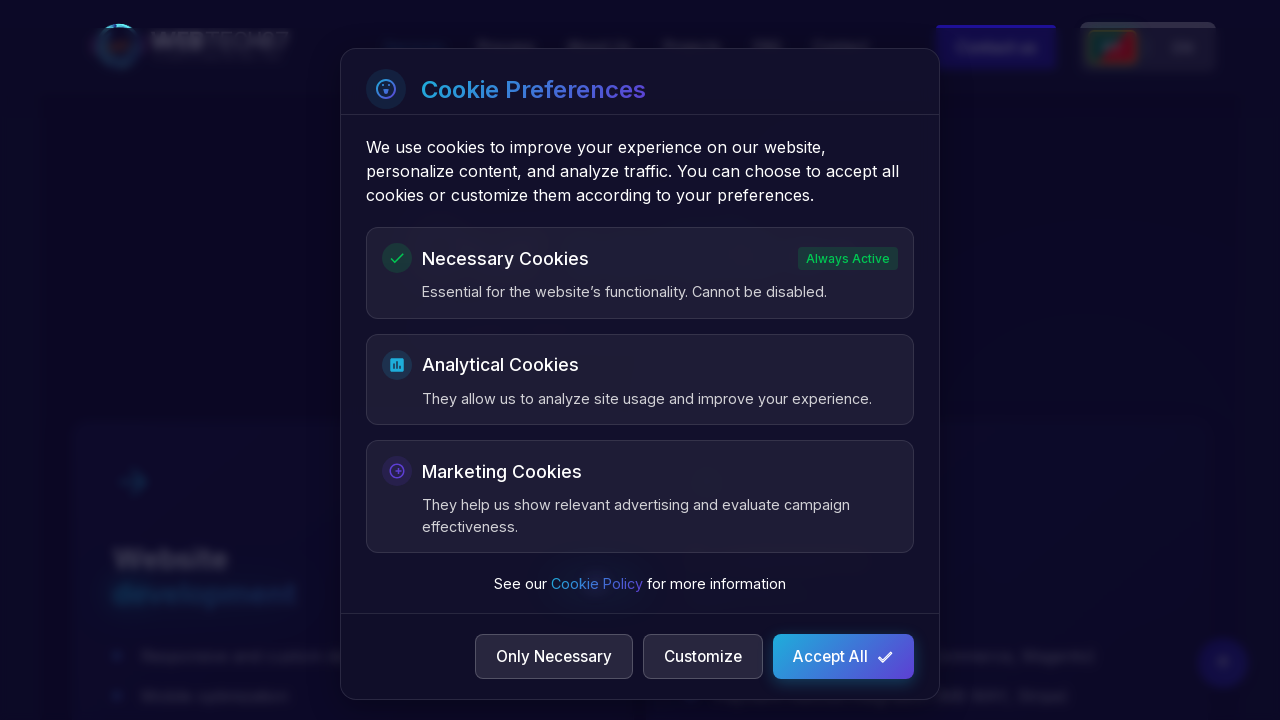

Navigated back to starting URL before clicking link 2/6
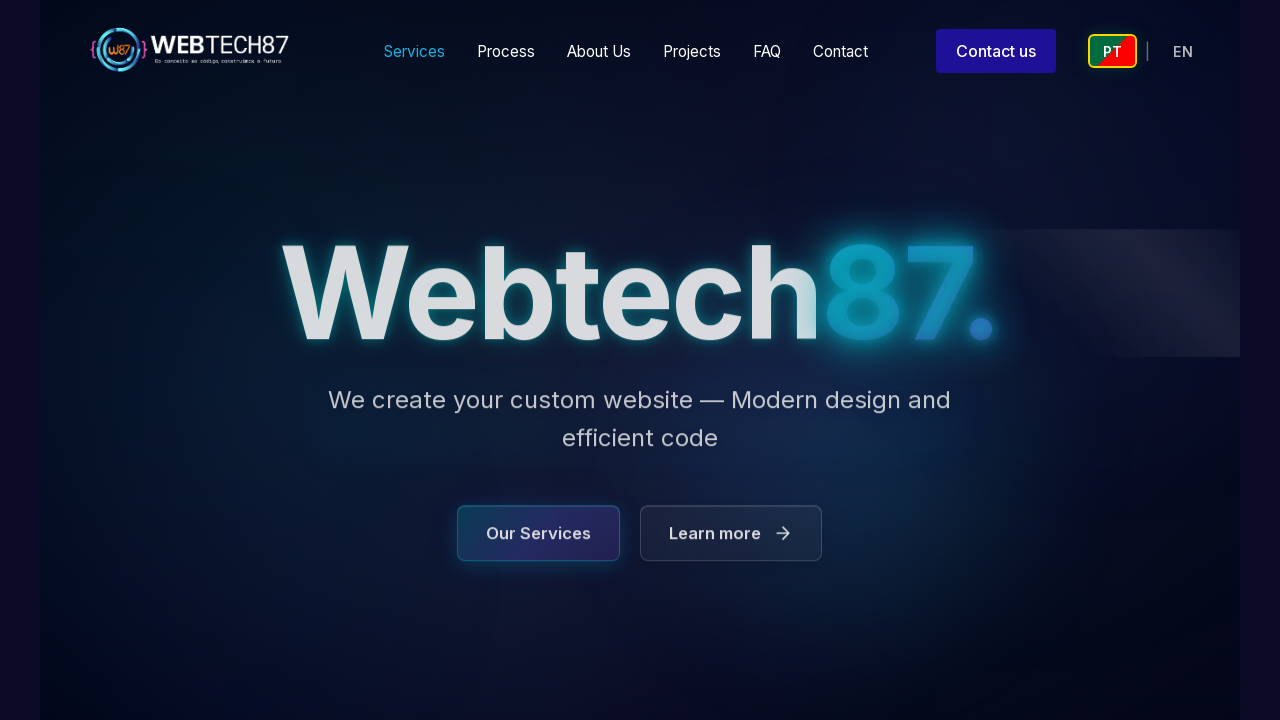

Navigation links loaded after returning to home page
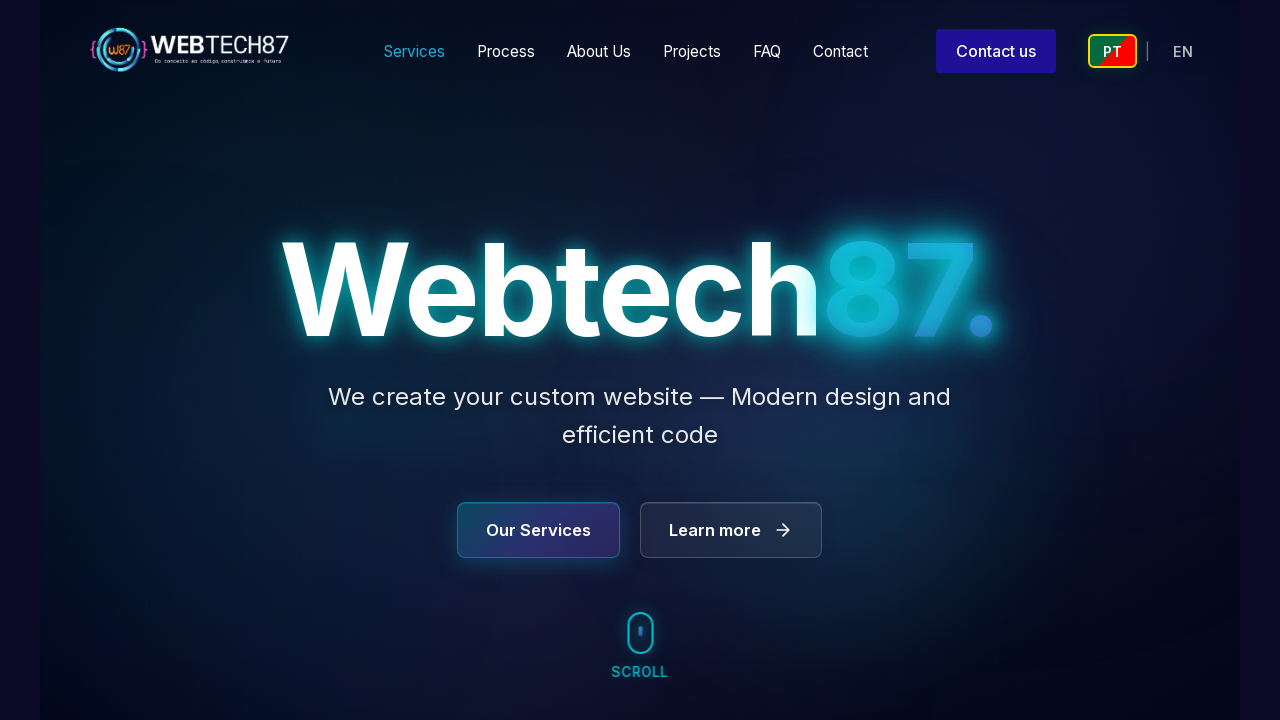

Clicked navigation link 2/6 at (506, 51) on .nav-links >> nth=0 >> a >> nth=1
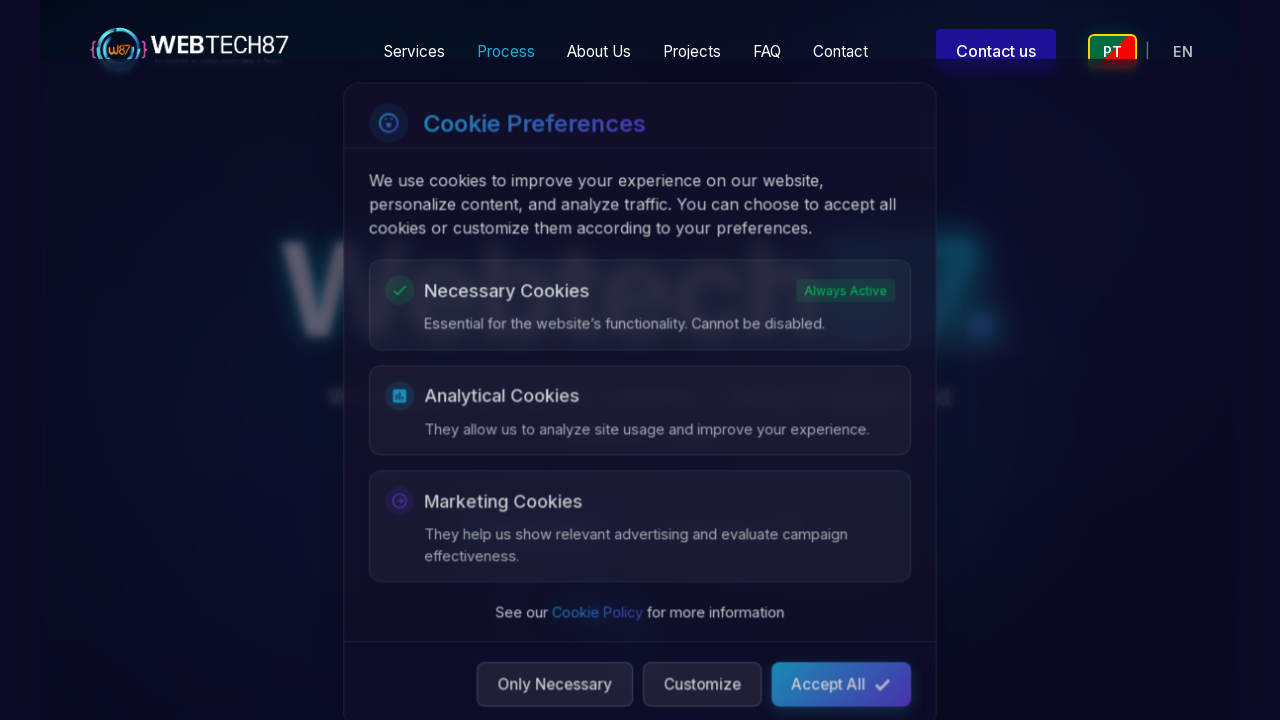

Page load completed for navigation link 2/6
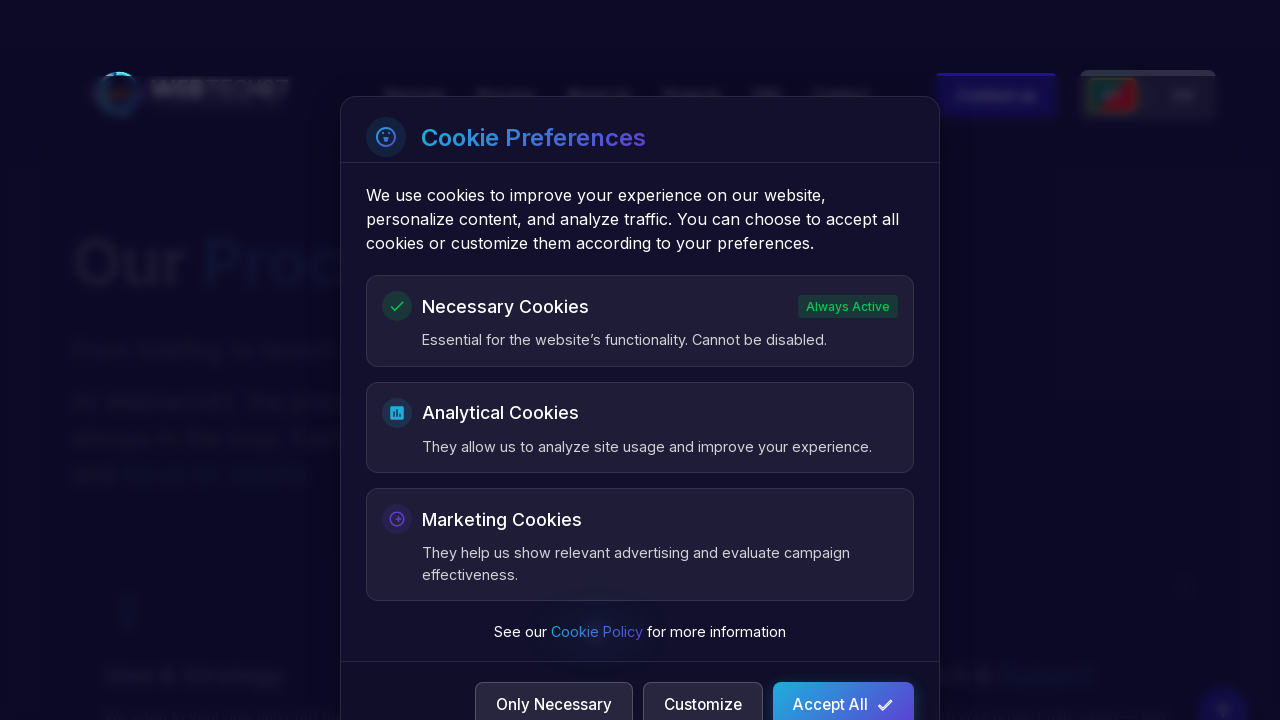

Navigated back to starting URL before clicking link 3/6
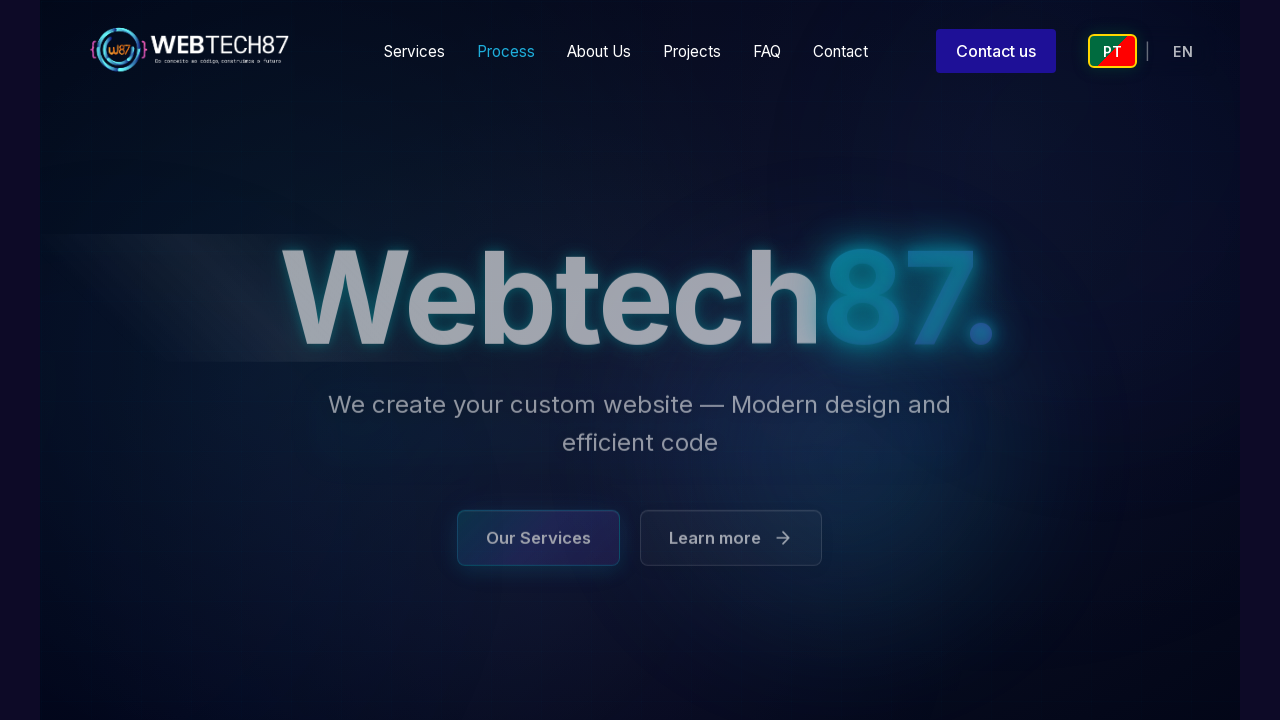

Navigation links loaded after returning to home page
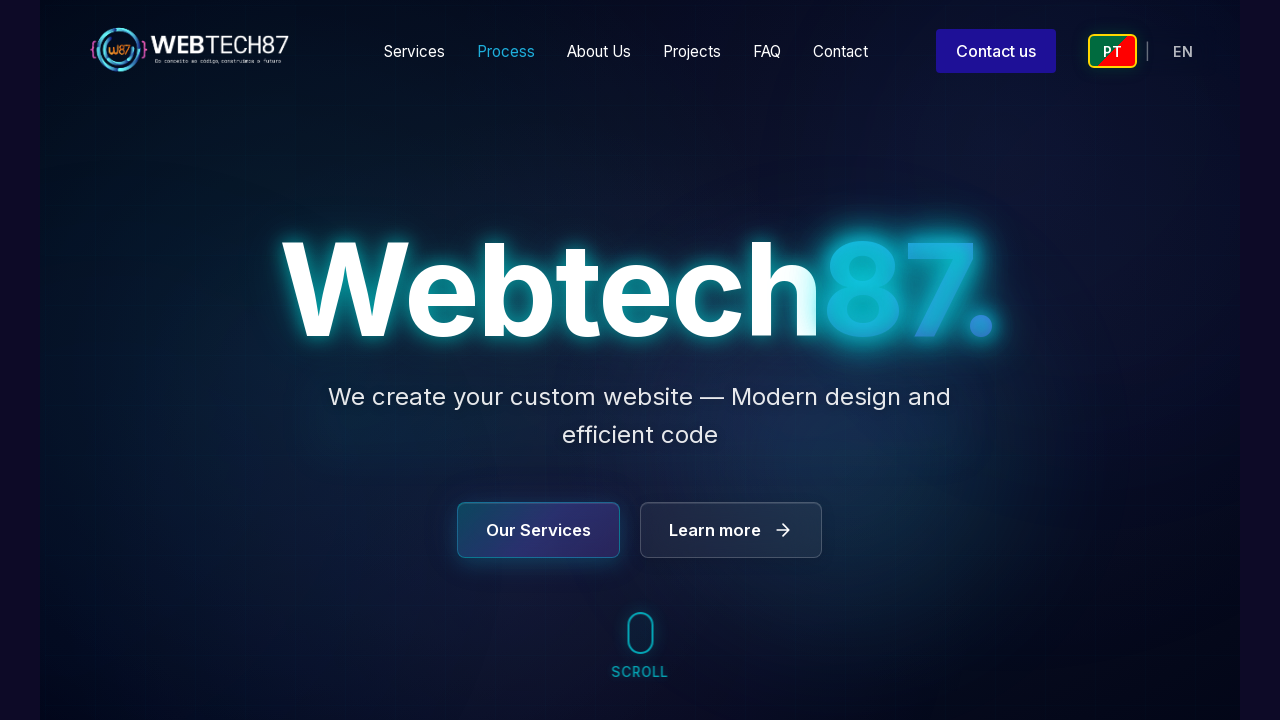

Clicked navigation link 3/6 at (599, 51) on .nav-links >> nth=0 >> a >> nth=2
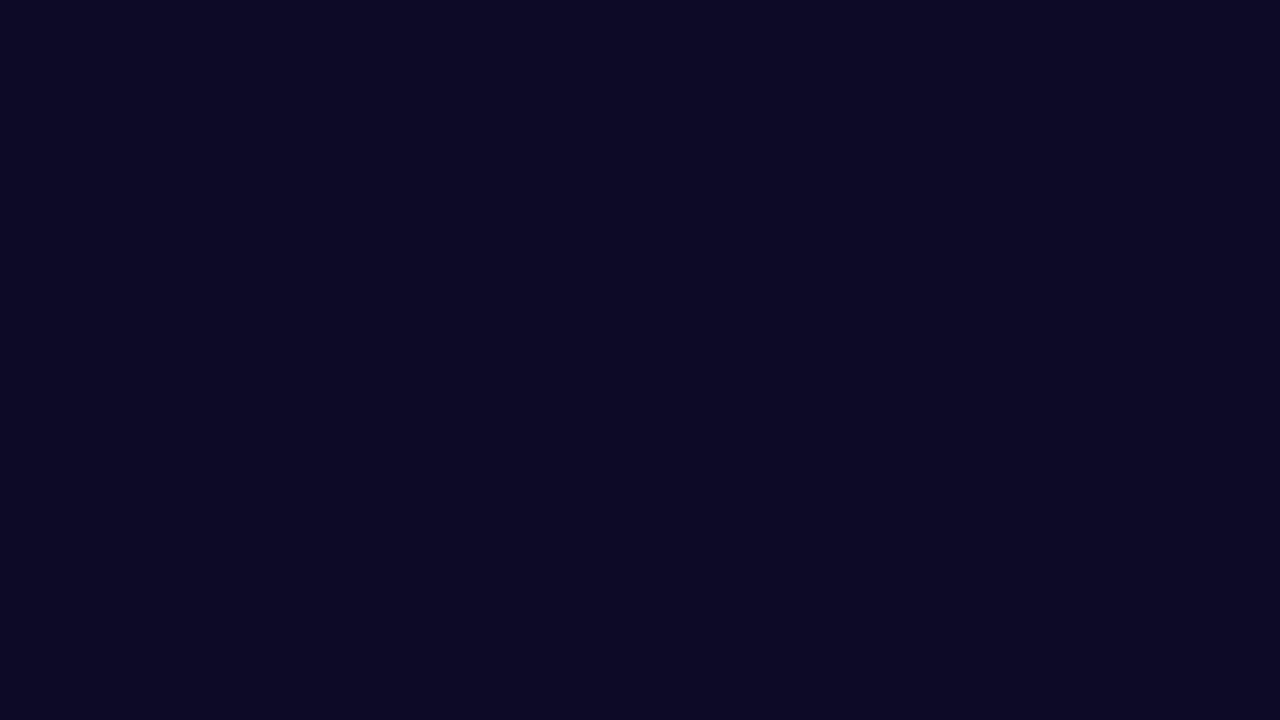

Page load completed for navigation link 3/6
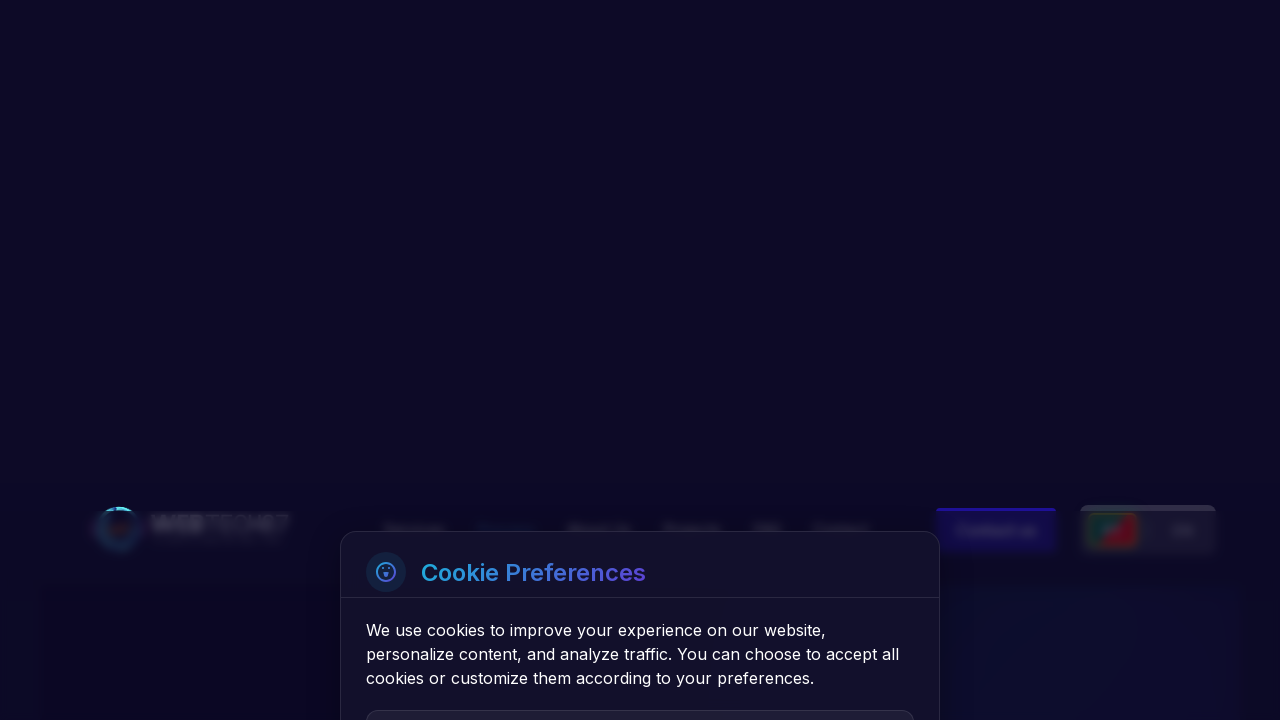

Navigated back to starting URL before clicking link 4/6
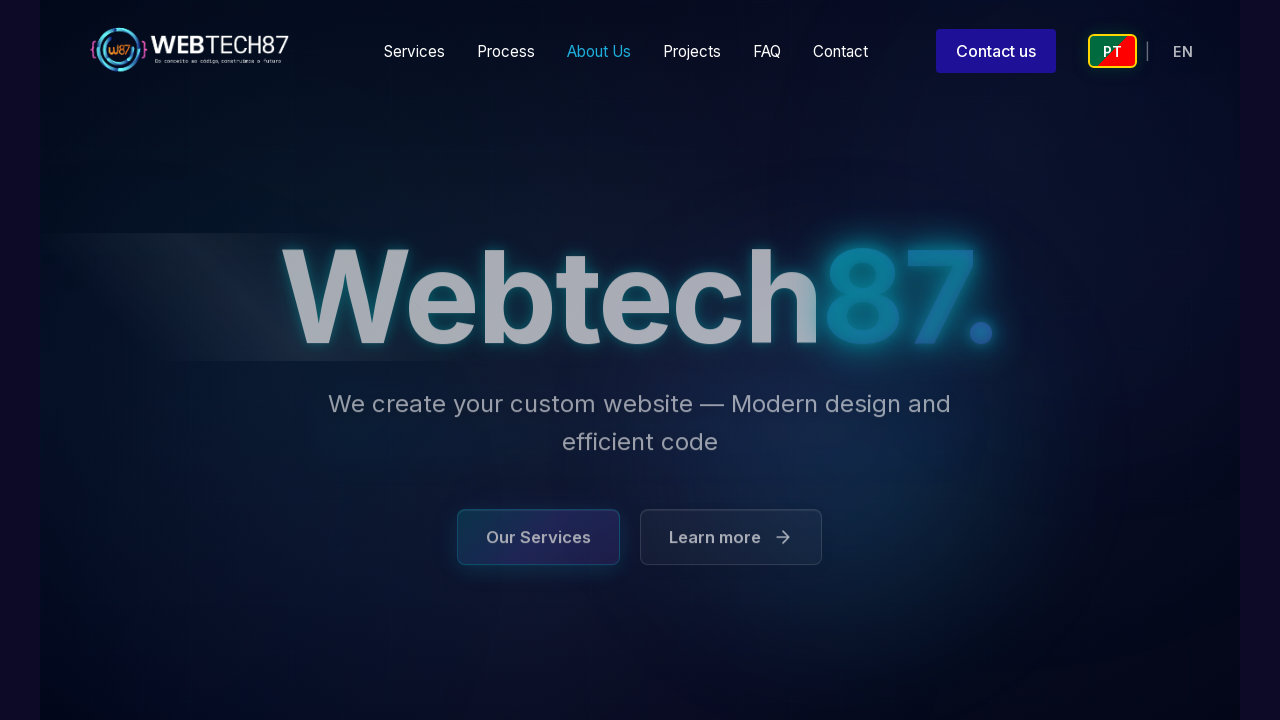

Navigation links loaded after returning to home page
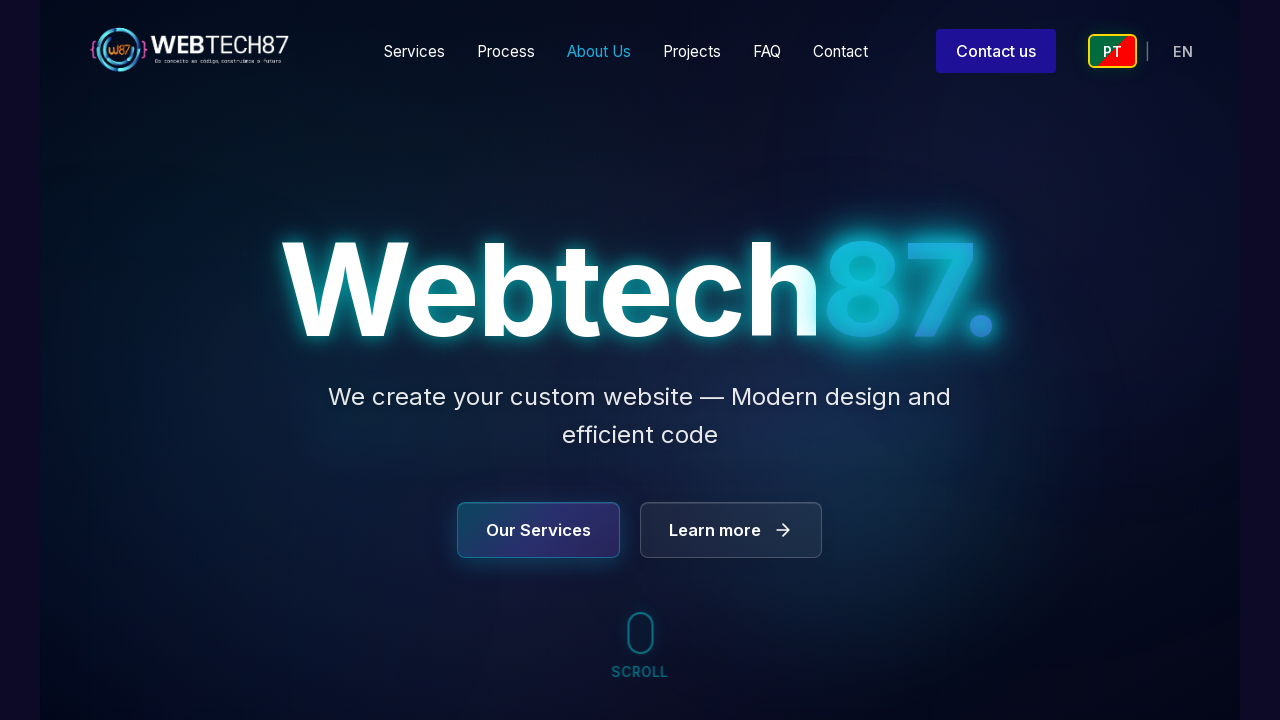

Clicked navigation link 4/6 at (692, 51) on .nav-links >> nth=0 >> a >> nth=3
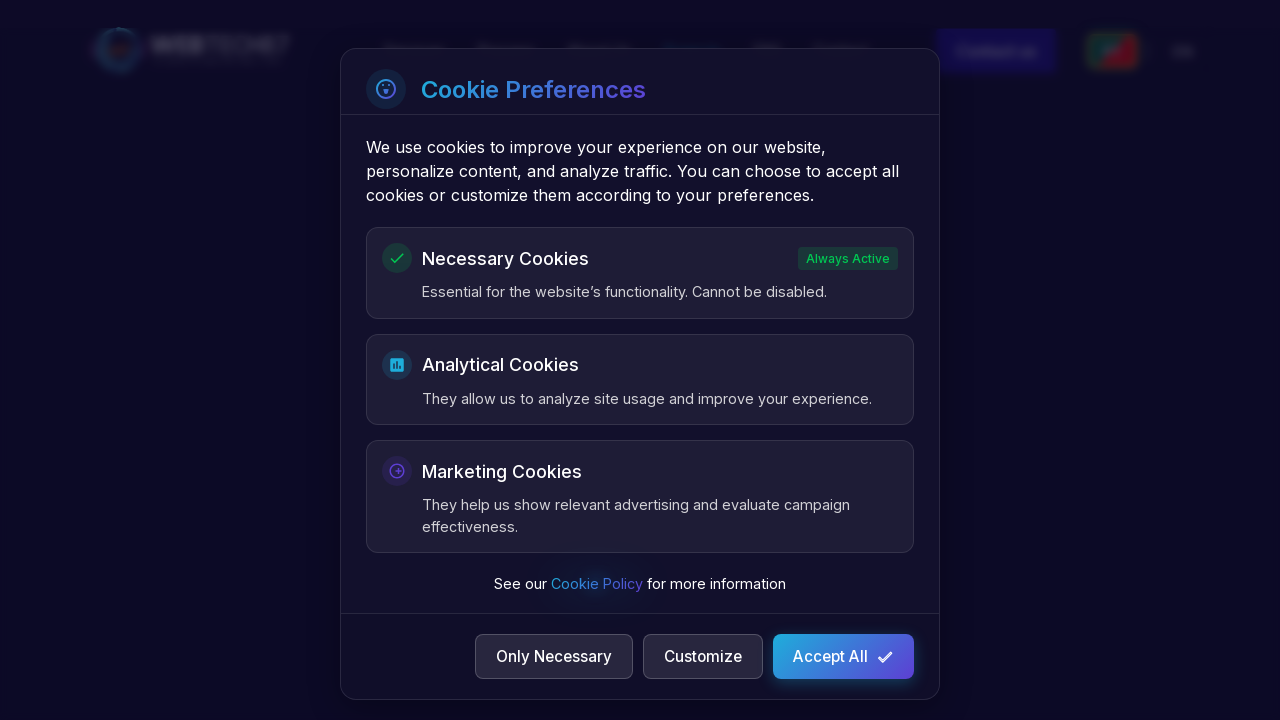

Page load completed for navigation link 4/6
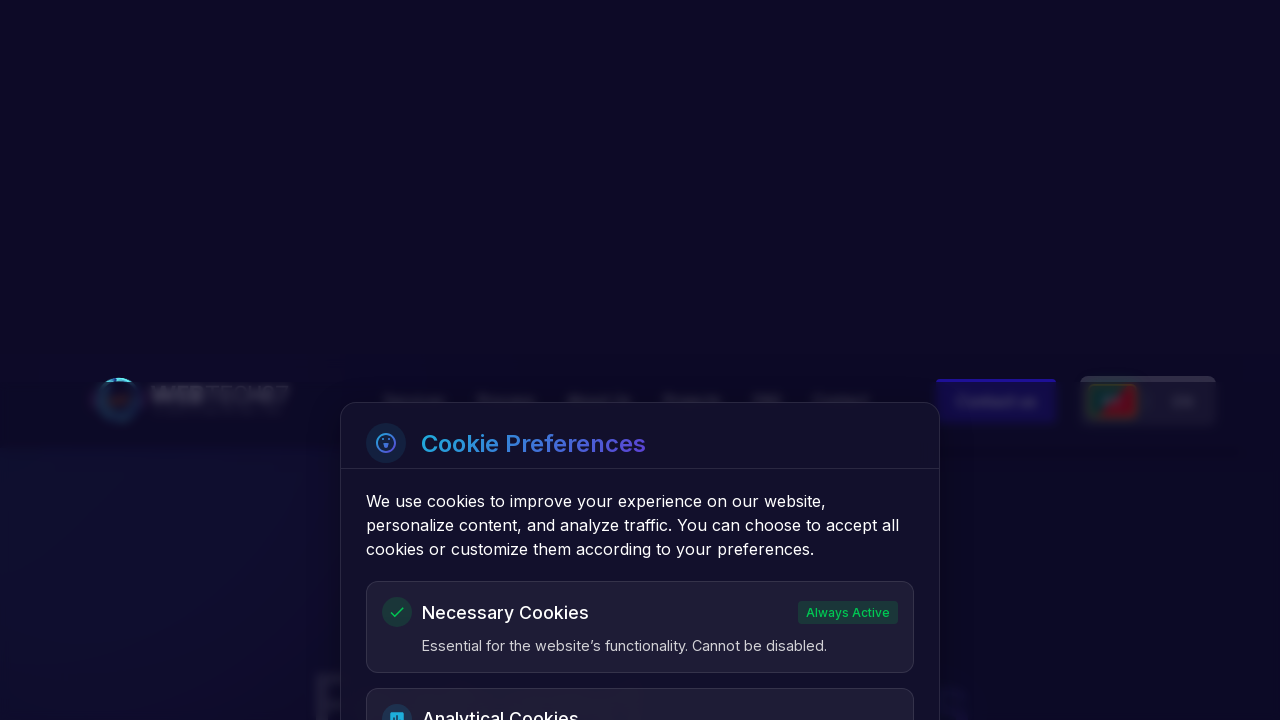

Navigated back to starting URL before clicking link 5/6
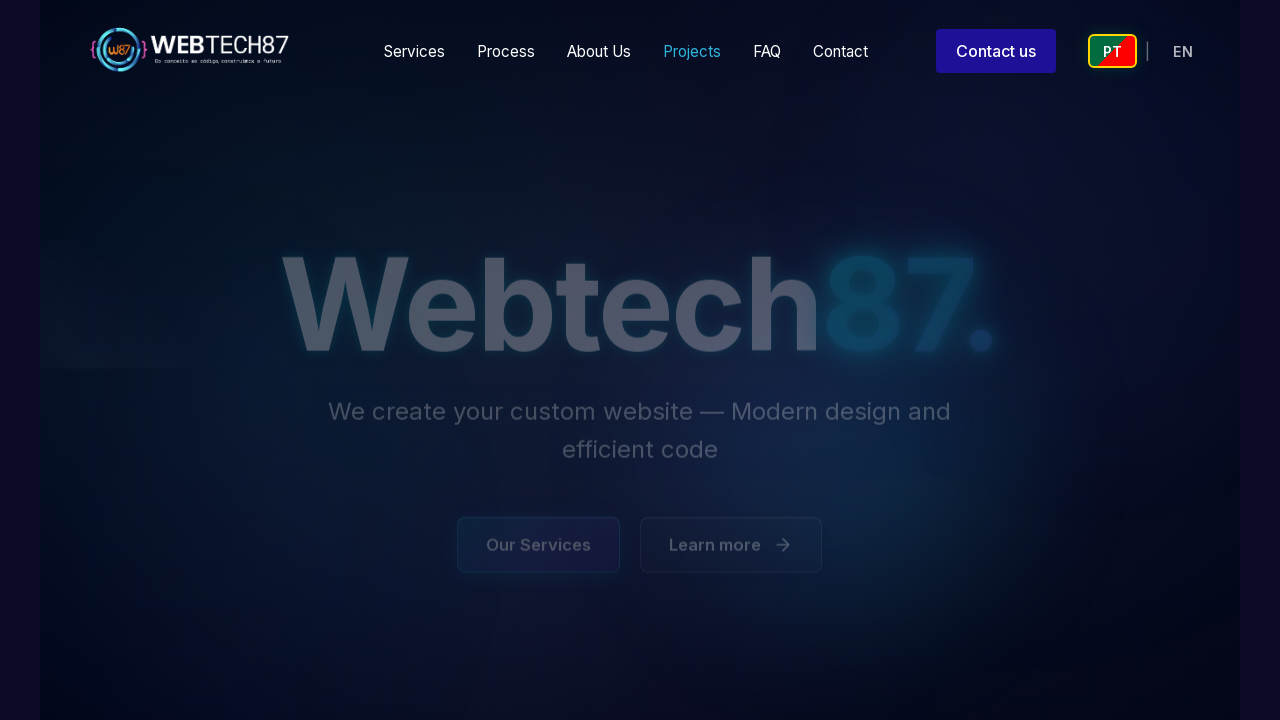

Navigation links loaded after returning to home page
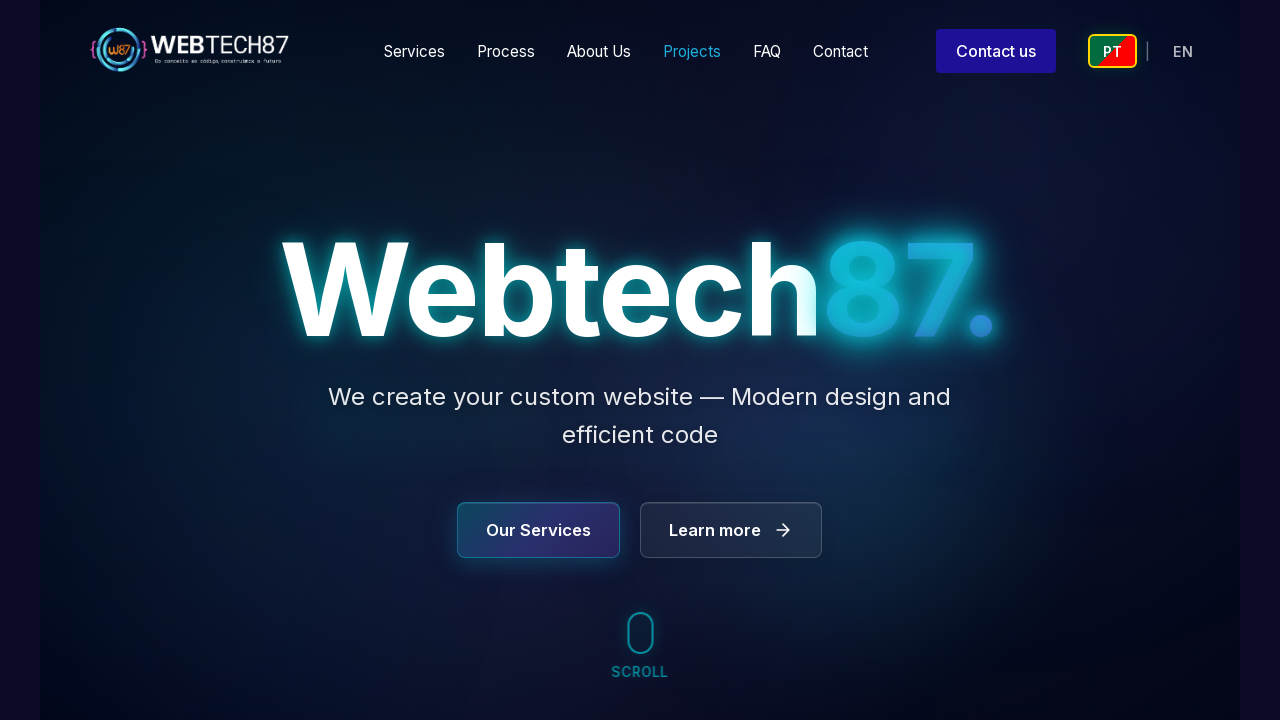

Clicked navigation link 5/6 at (767, 51) on .nav-links >> nth=0 >> a >> nth=4
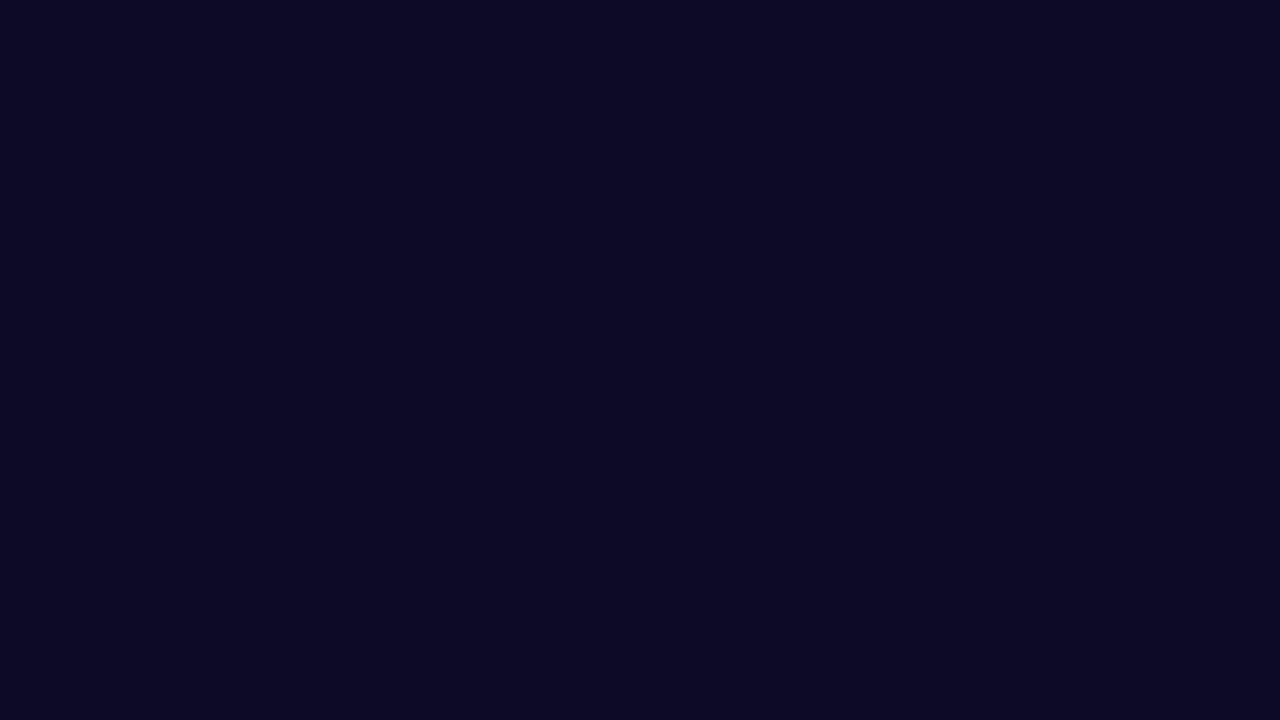

Page load completed for navigation link 5/6
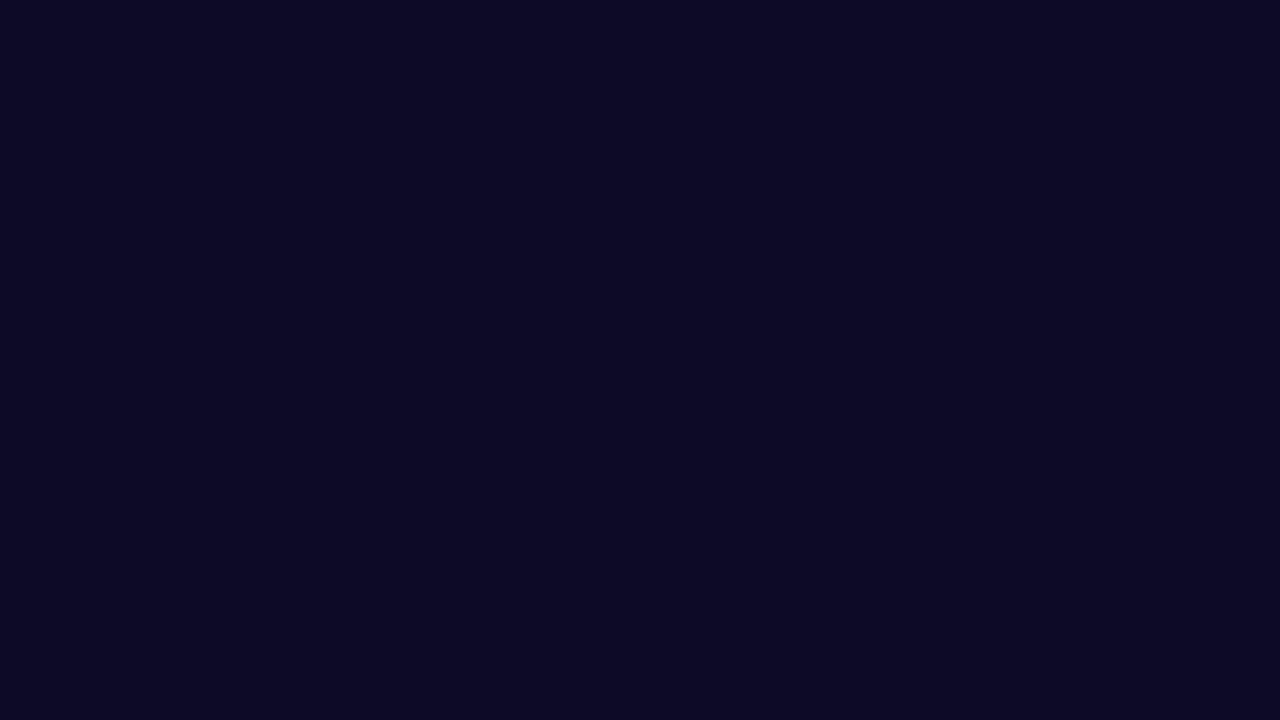

Navigated back to starting URL before clicking link 6/6
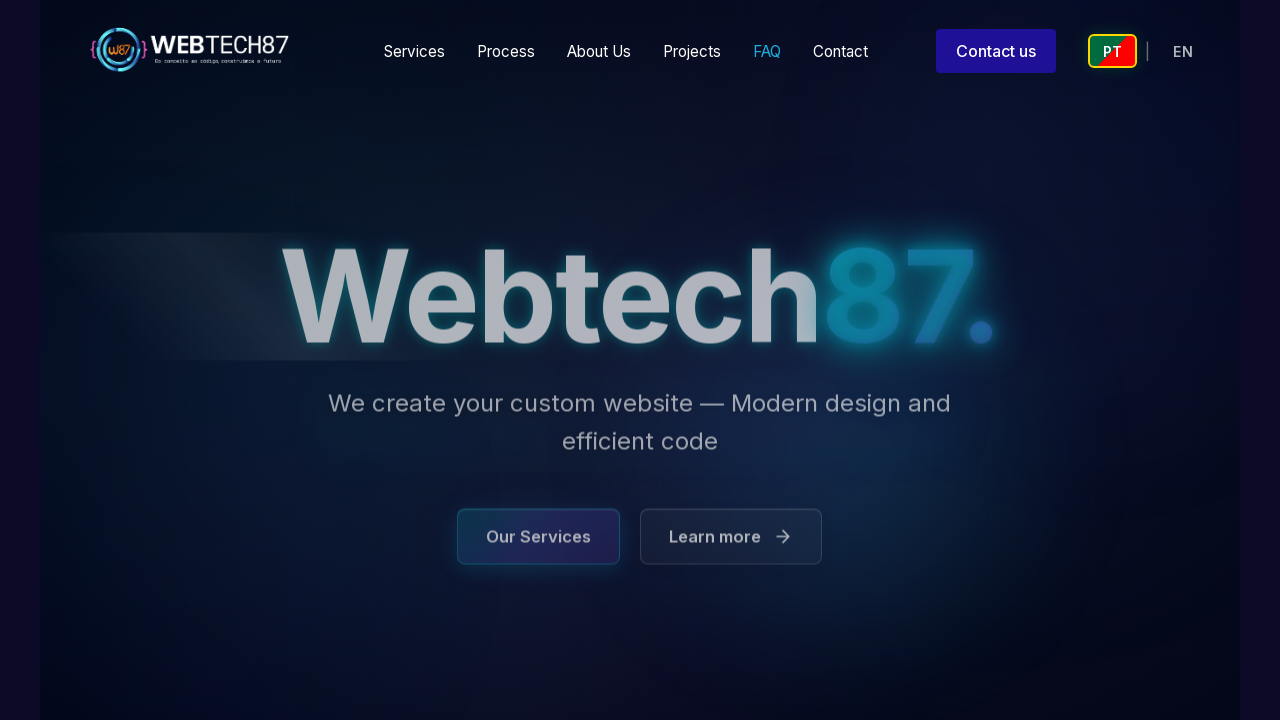

Navigation links loaded after returning to home page
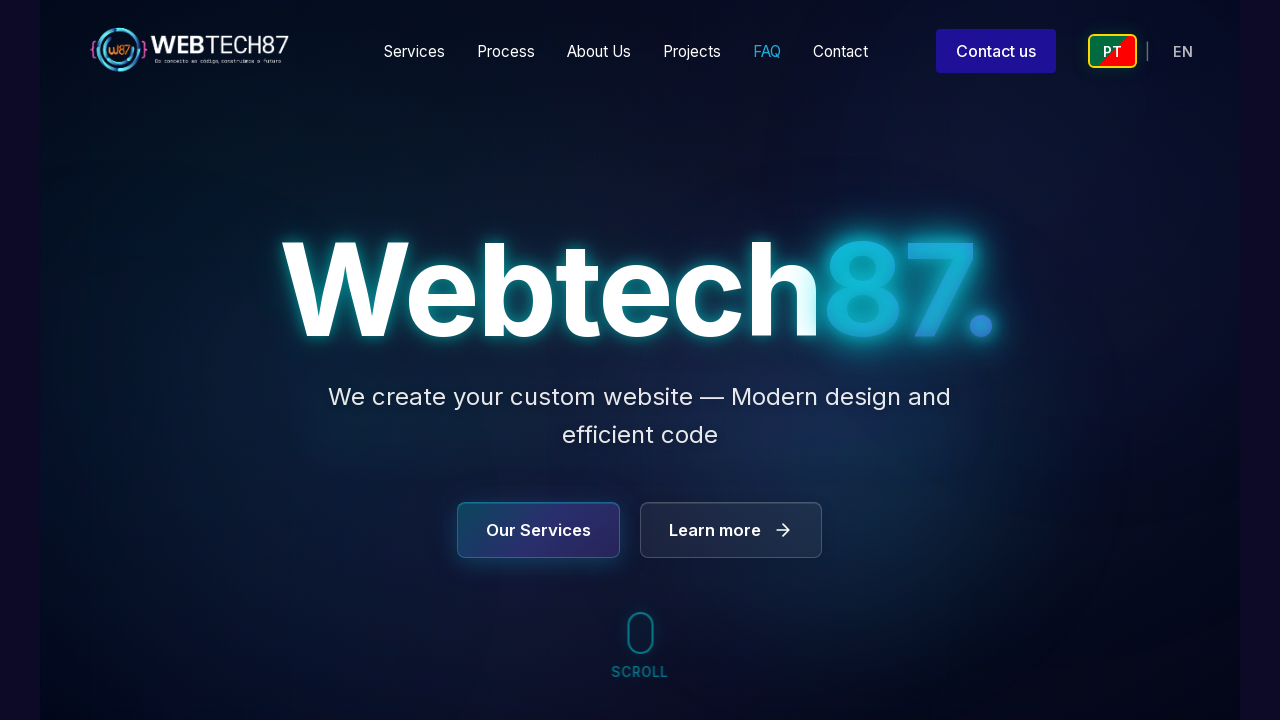

Clicked navigation link 6/6 at (841, 51) on .nav-links >> nth=0 >> a >> nth=5
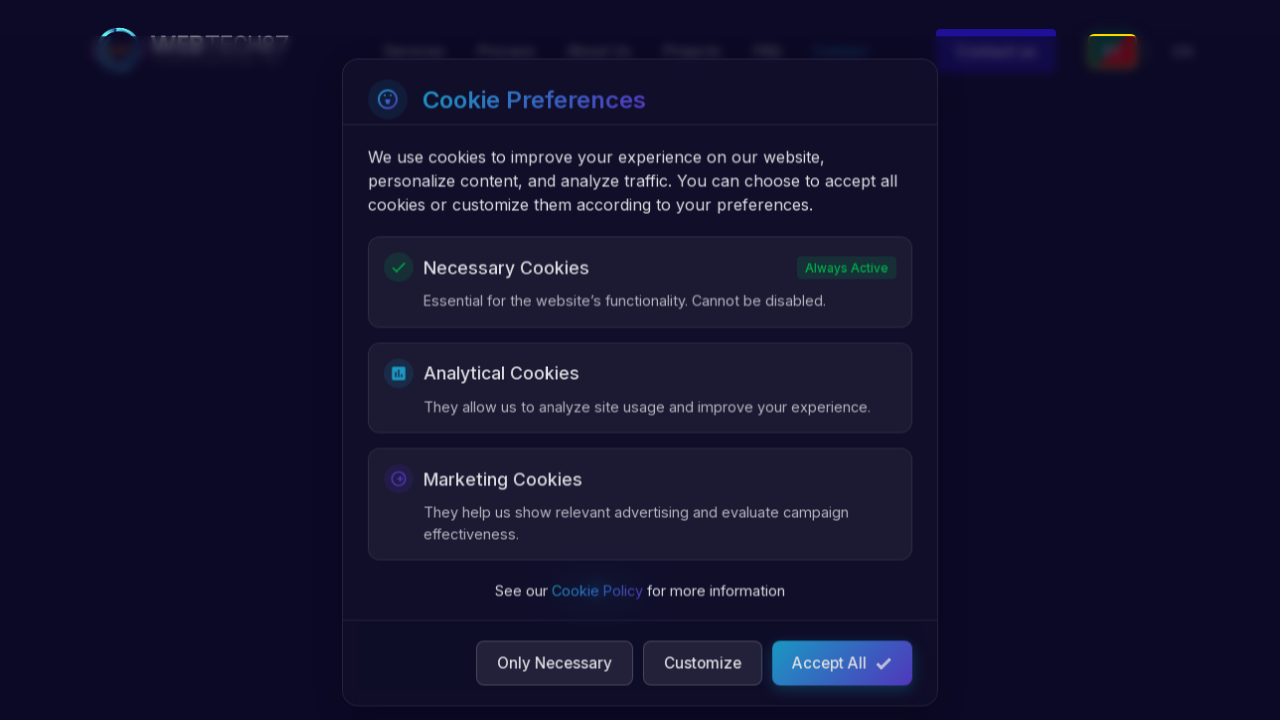

Page load completed for navigation link 6/6
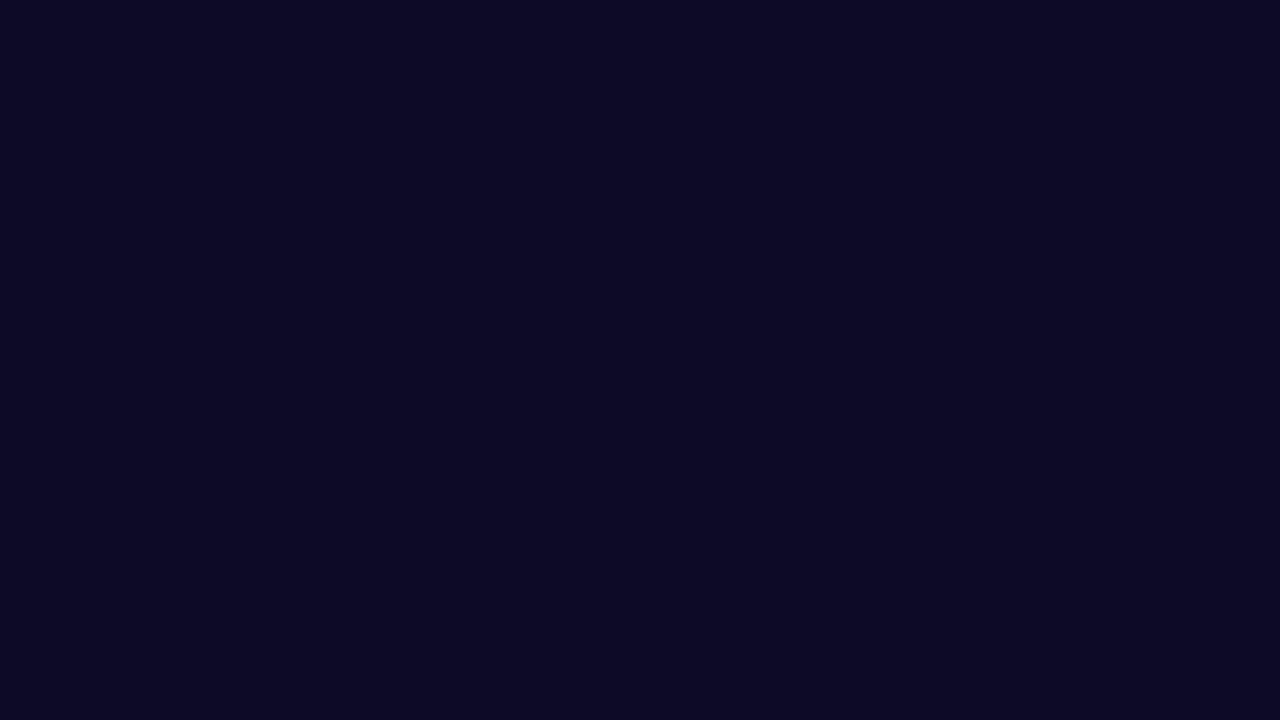

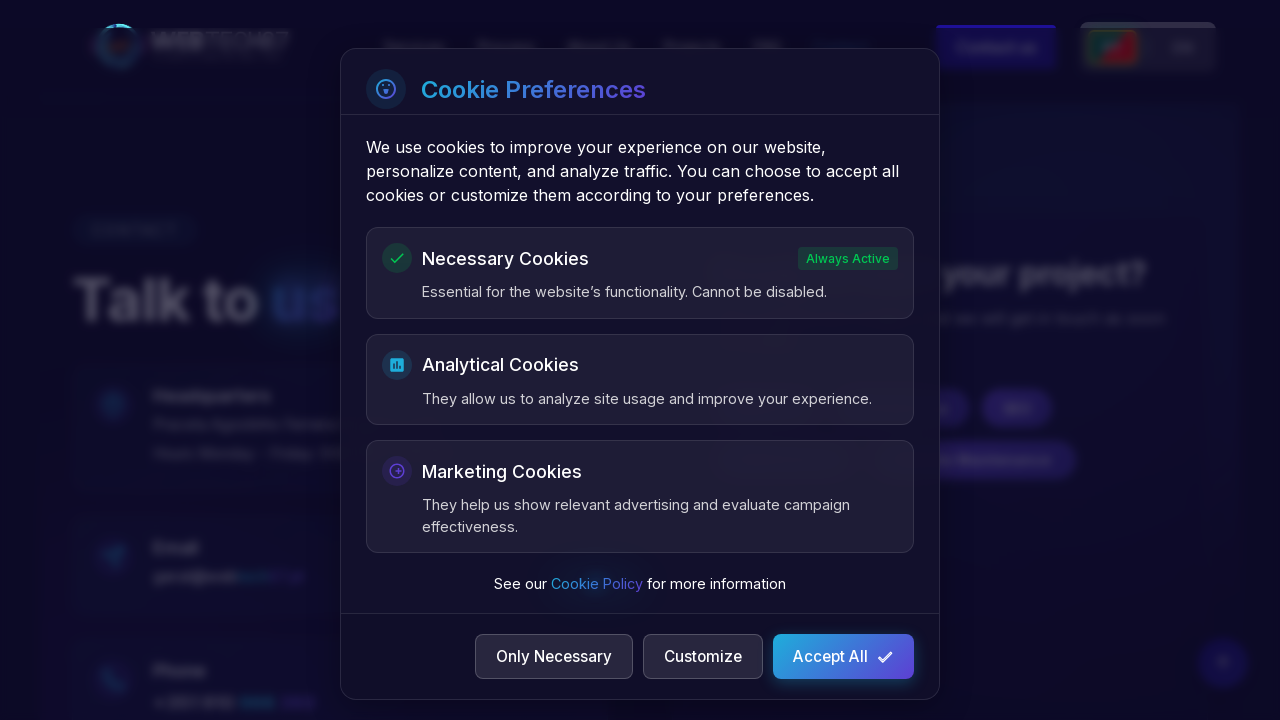